Clicks on the Assertions link in the sidebar and verifies navigation to the test-assertions page

Starting URL: https://playwright.dev/docs/intro

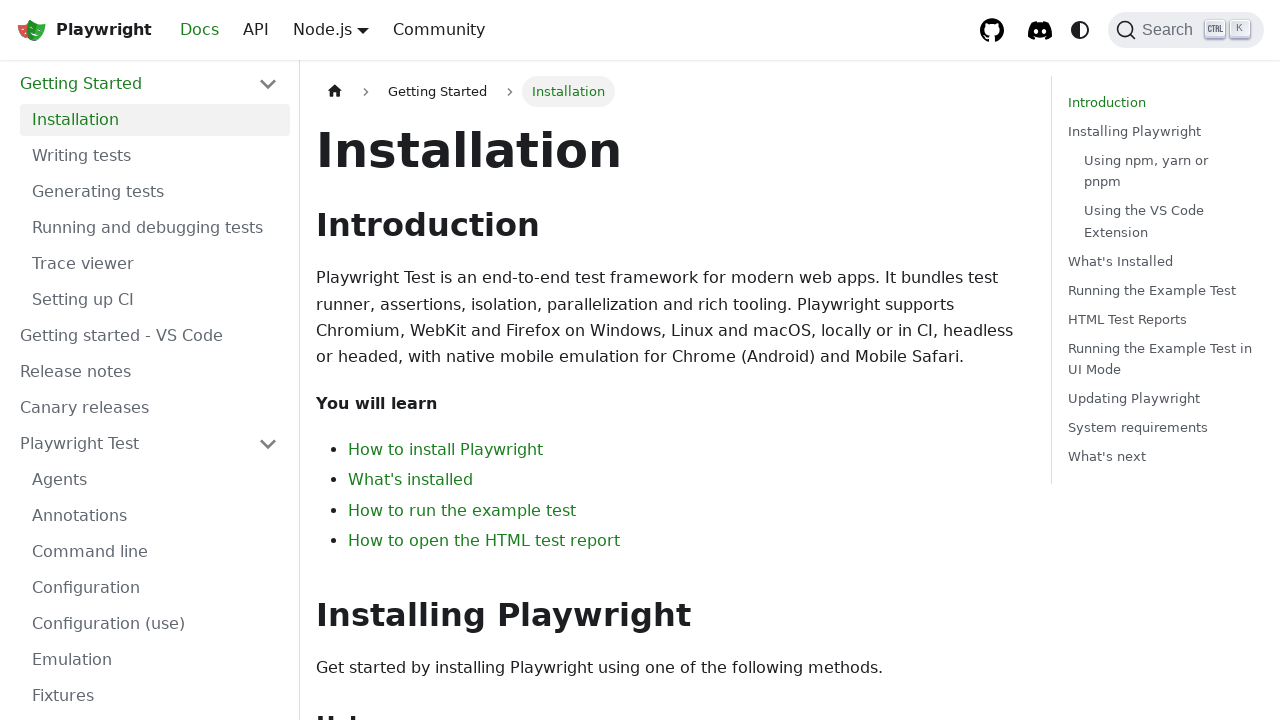

Clicked on the 'Assertions' link in the sidebar at (155, 390) on a:has-text('Assertions')
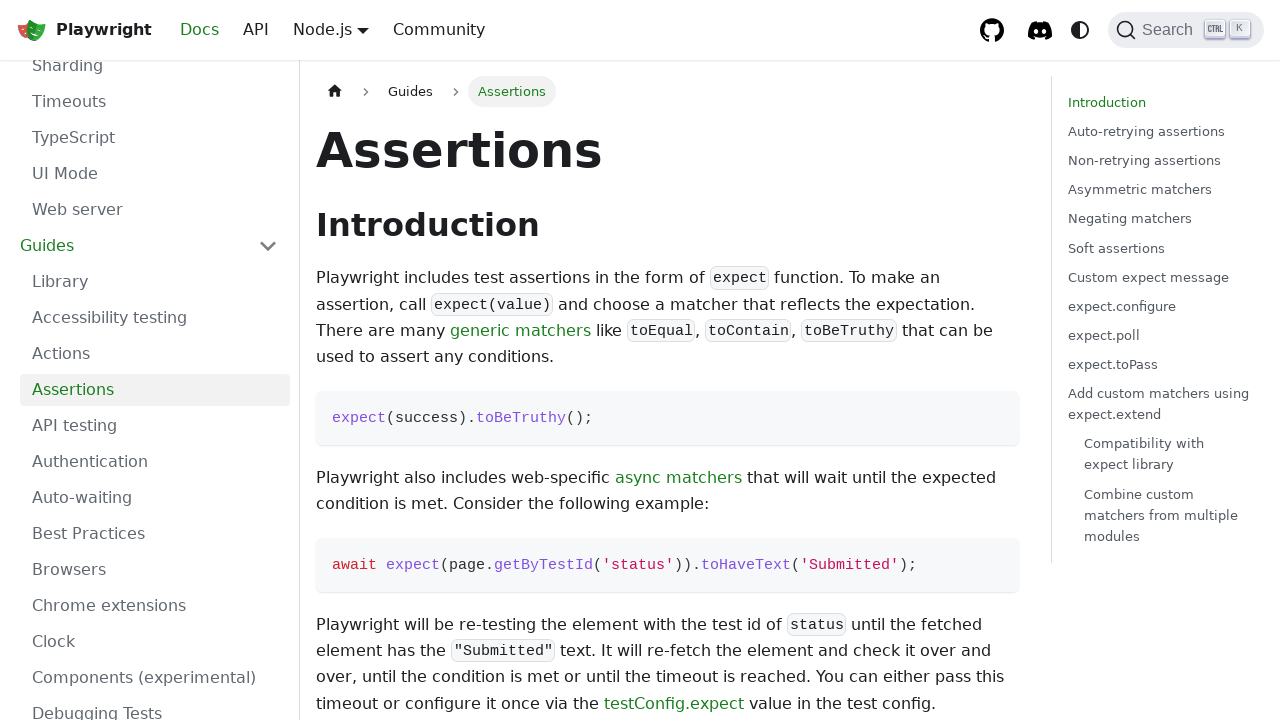

Verified navigation to the test-assertions page
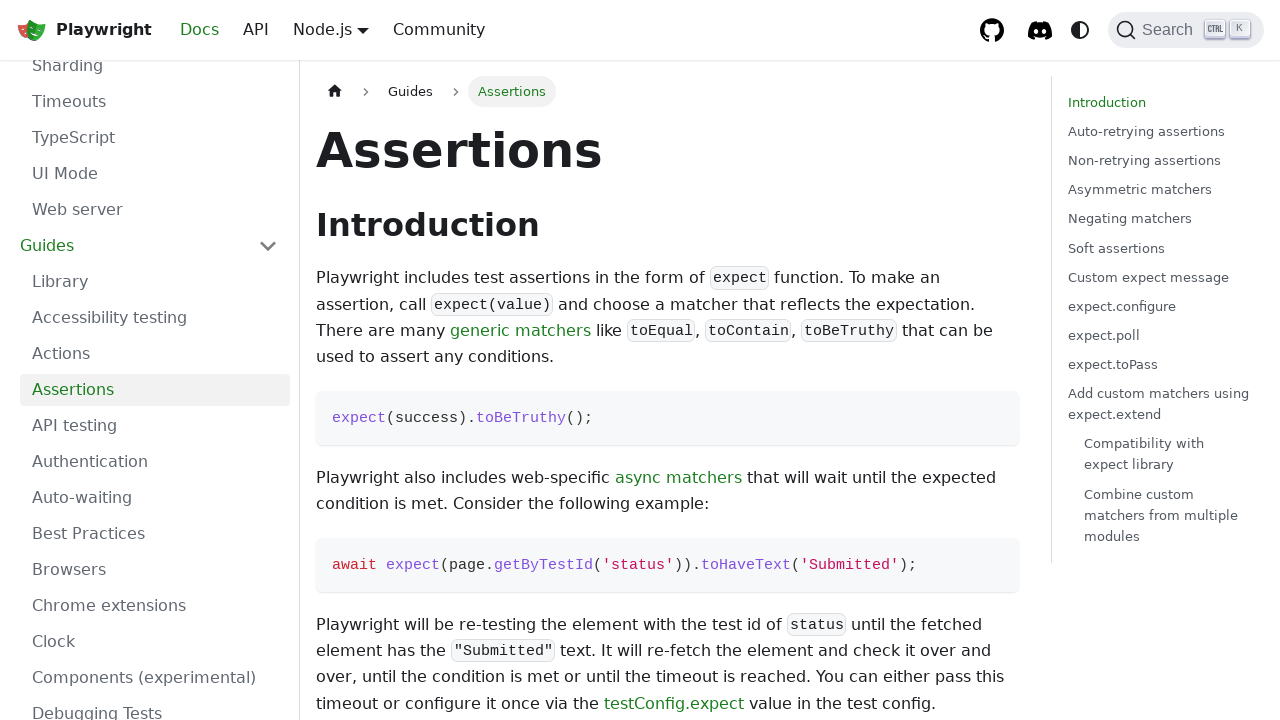

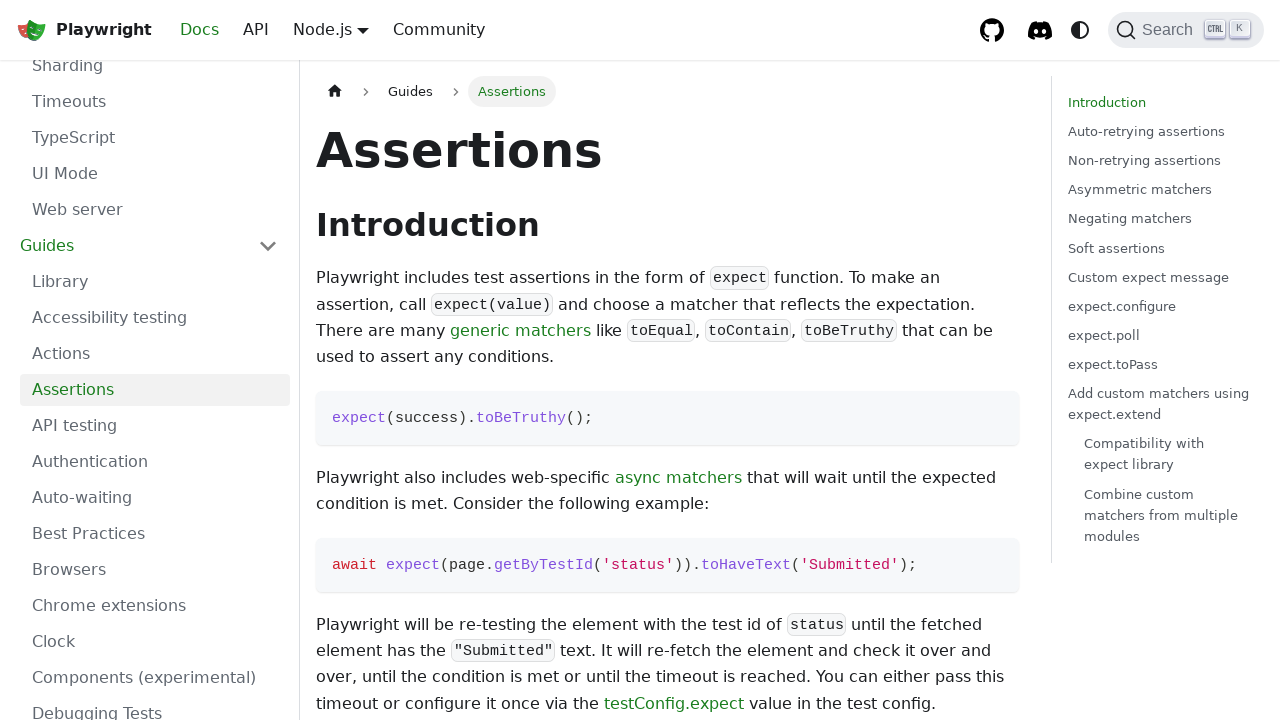